Tests opening child browser windows by clicking a link that opens in a new tab multiple times, demonstrating multi-window handling

Starting URL: https://vctcpune.com/#

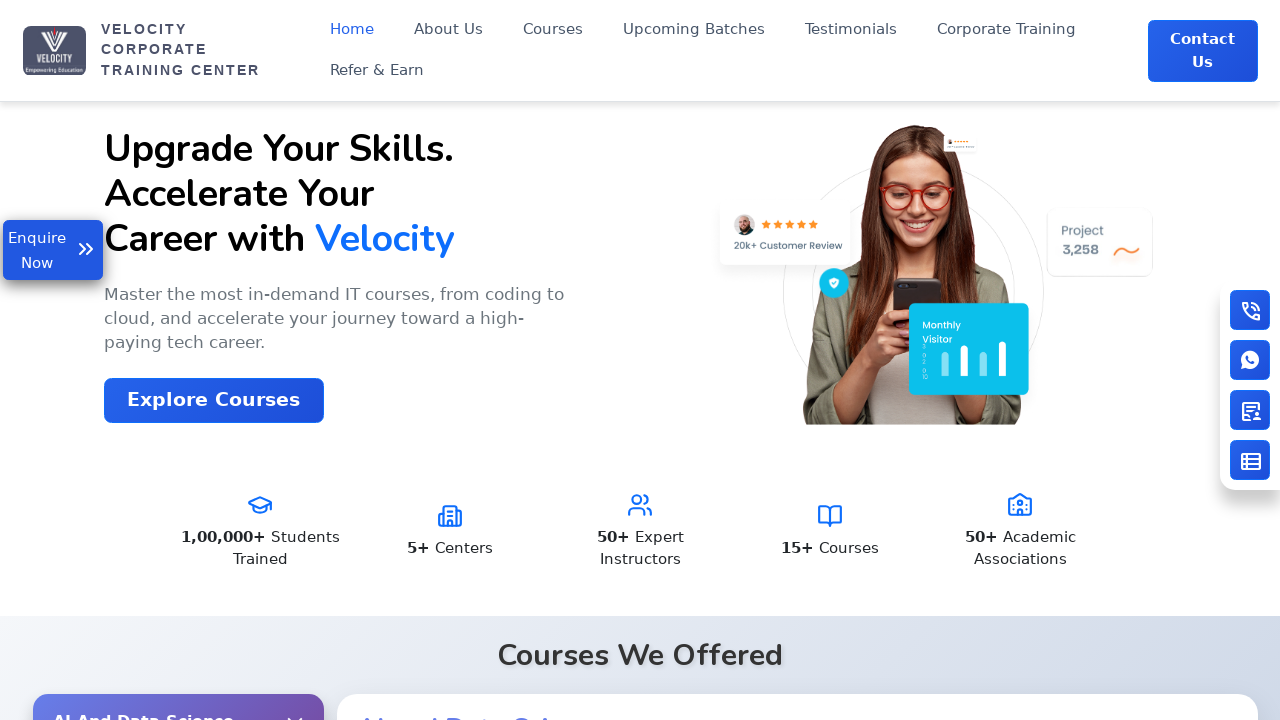

Clicked first link that opens in new tab (1st click) at (1182, 360) on a[target='_blank']:first-of-type
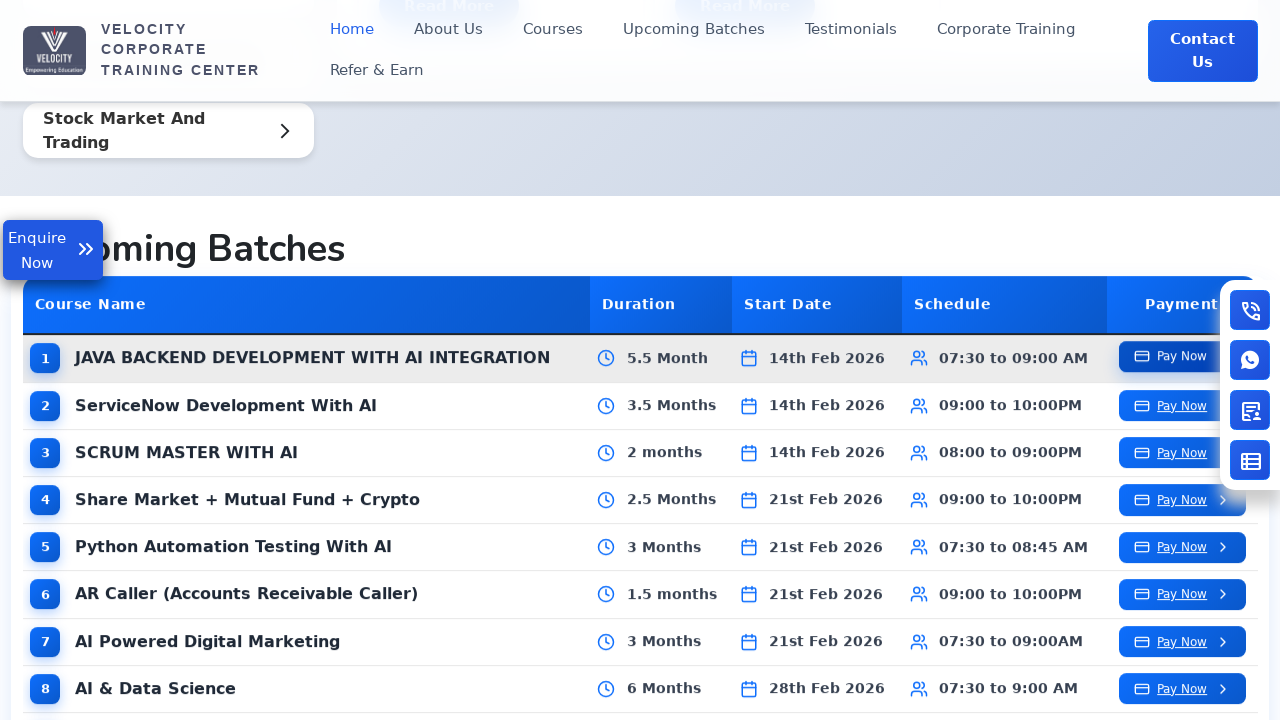

Clicked first link that opens in new tab (2nd click) at (1182, 356) on a[target='_blank']:first-of-type
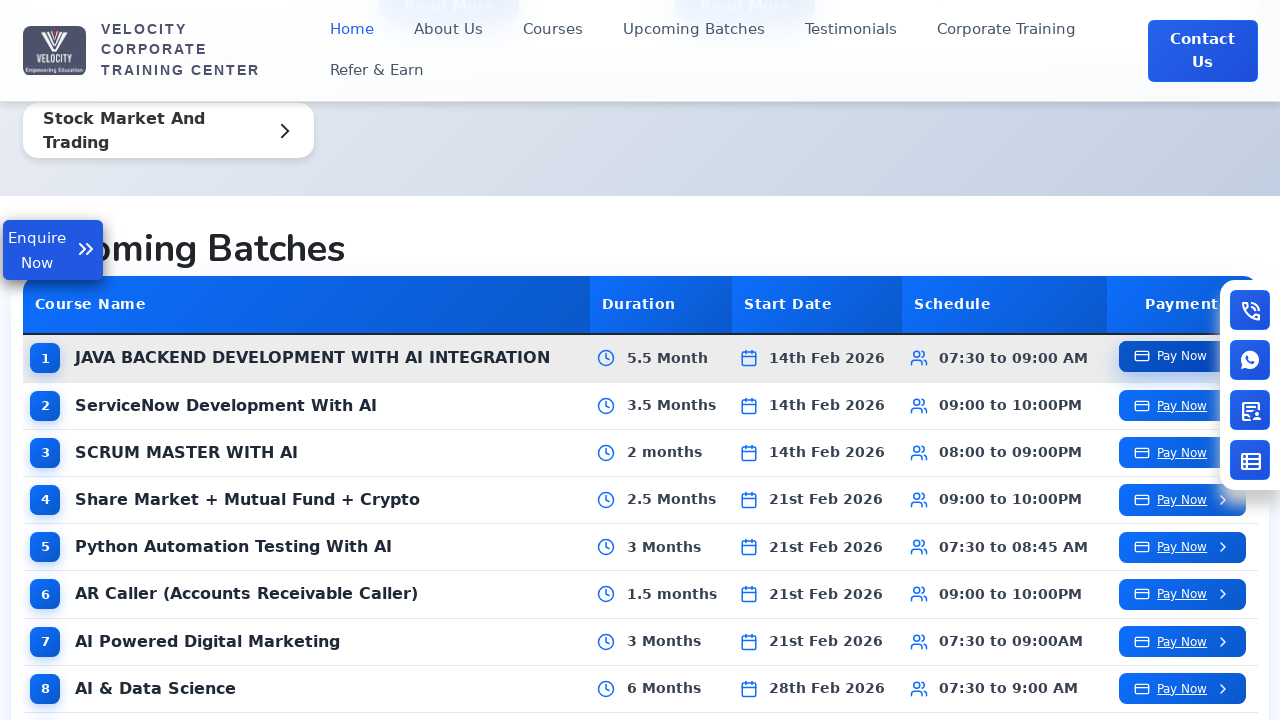

Clicked first link that opens in new tab (3rd click) at (1182, 356) on a[target='_blank']:first-of-type
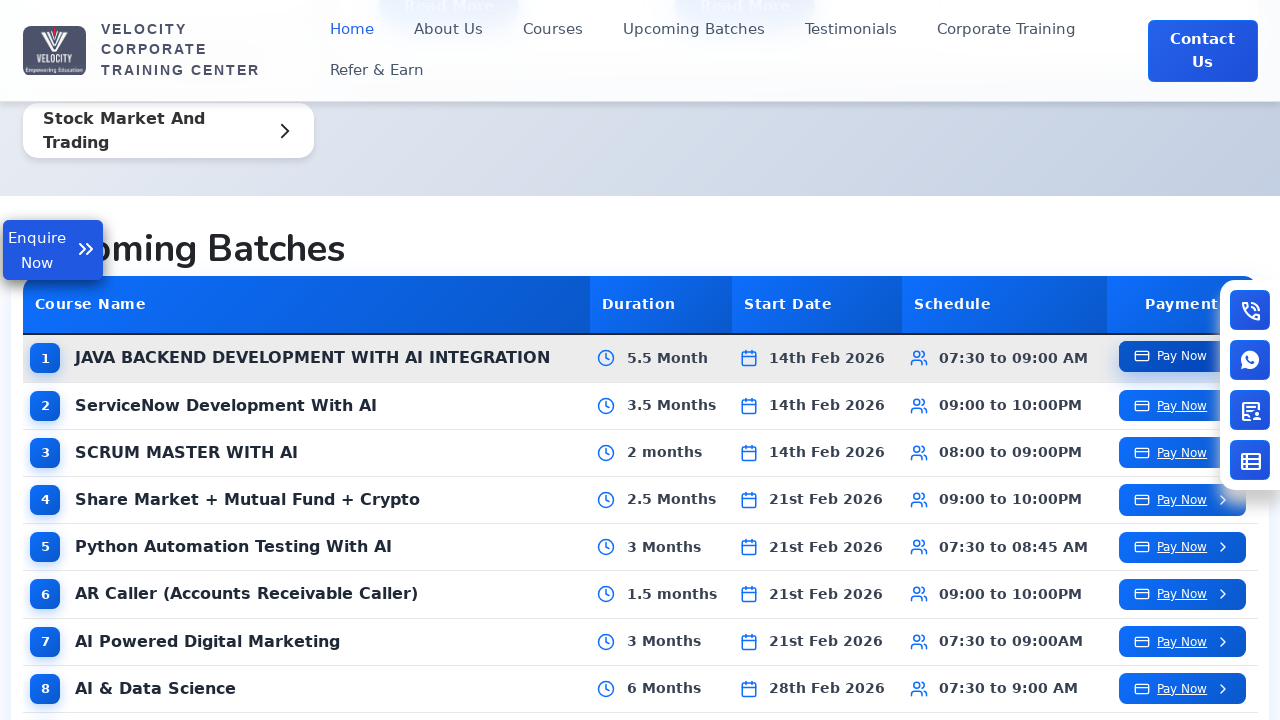

Retrieved all open pages/windows from context
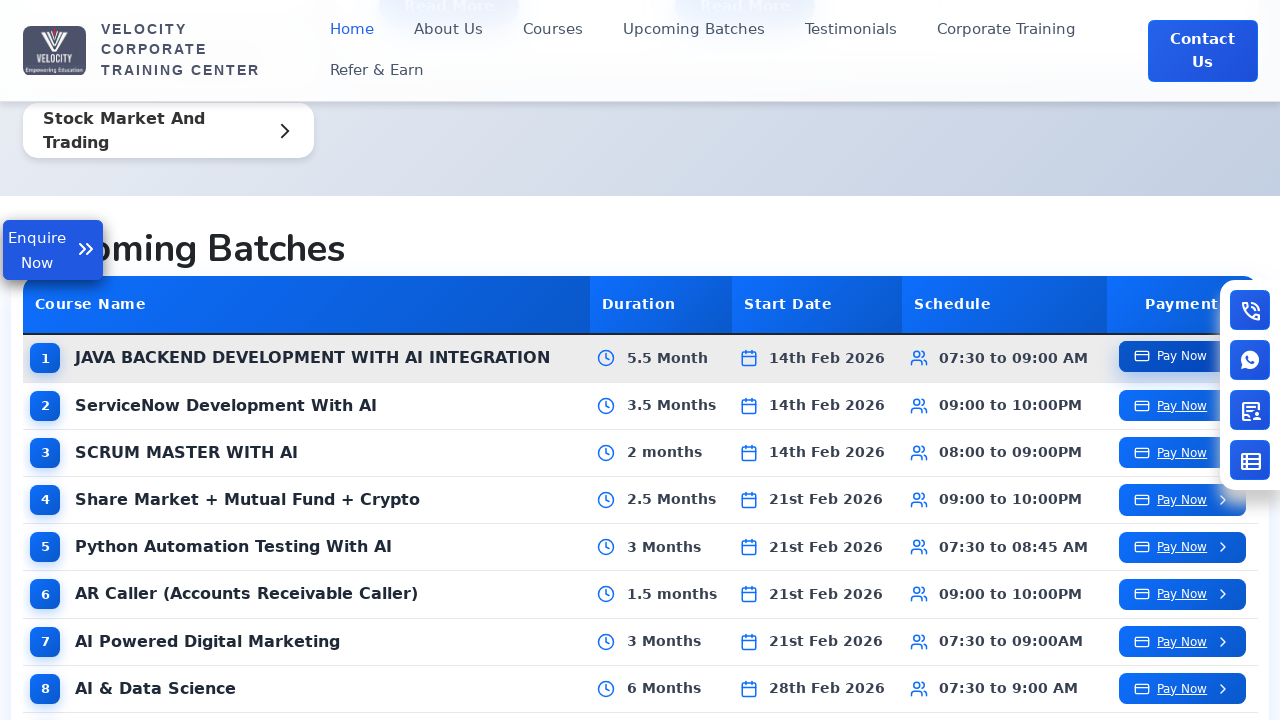

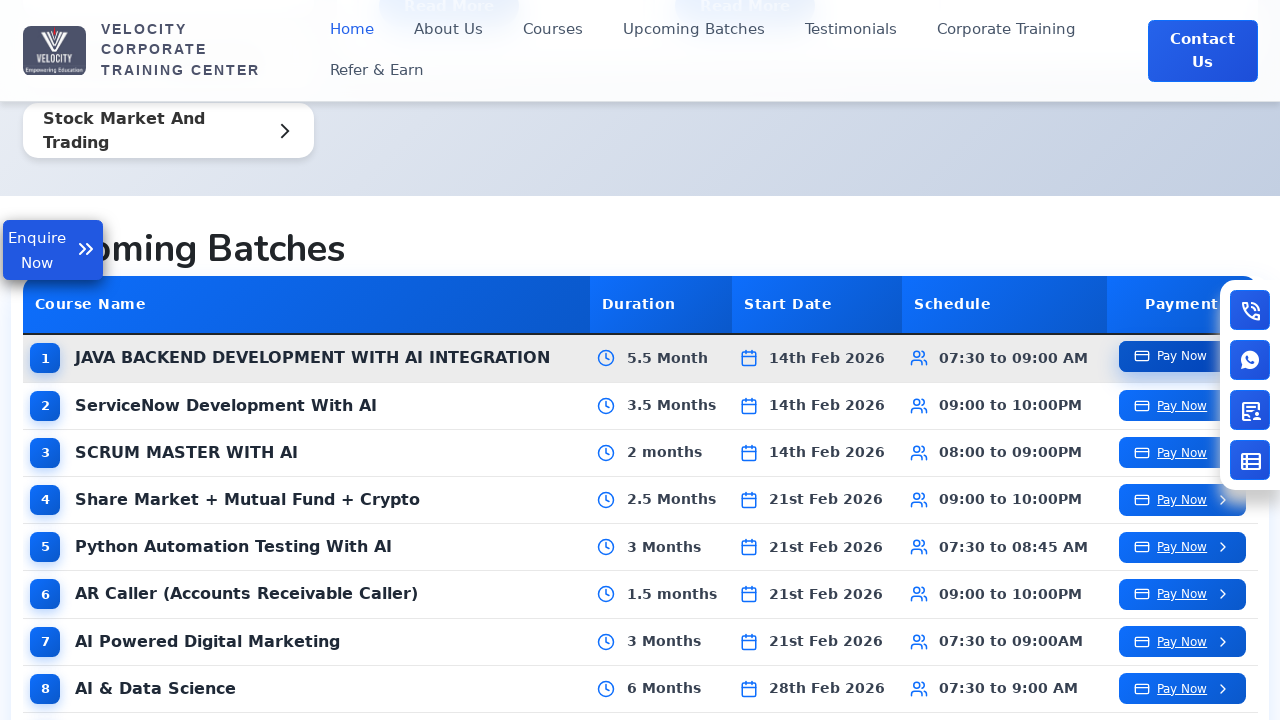